Navigates to Diawi website and clicks the submit button

Starting URL: https://www.diawi.com/

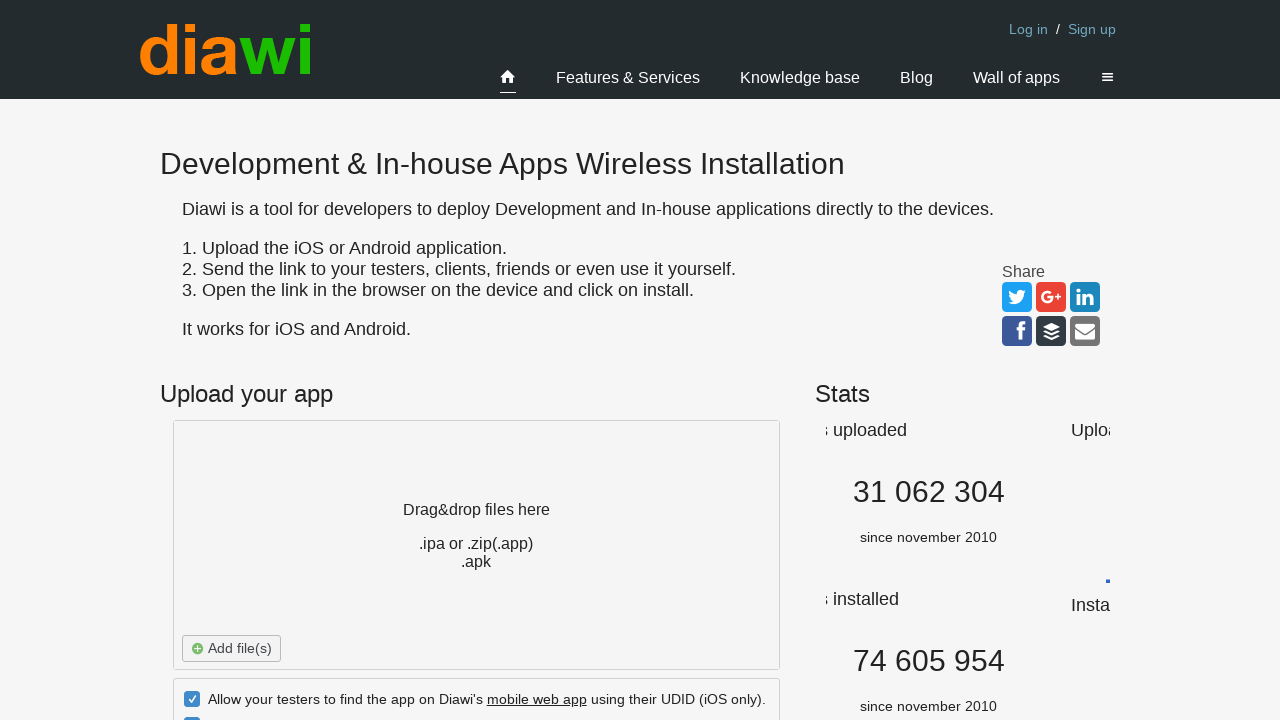

Clicked the submit button on Diawi website at (476, 360) on input[type='submit']
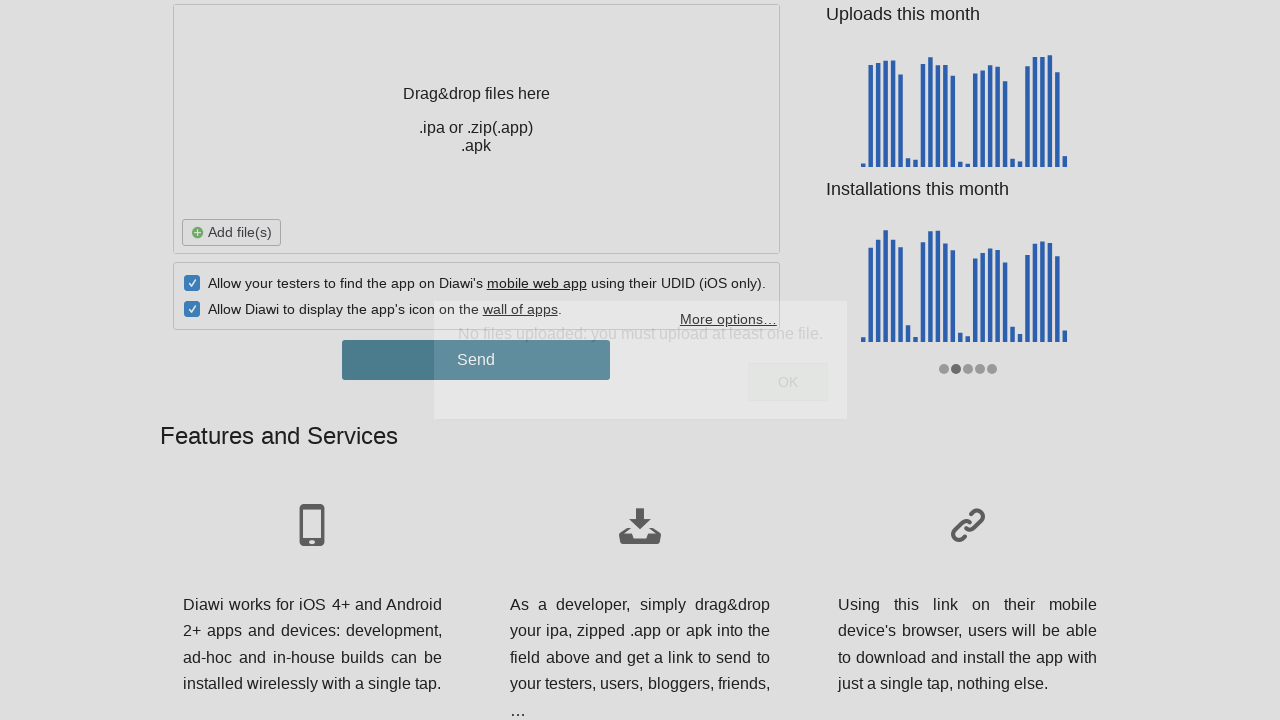

Waited 1 second for page action to complete
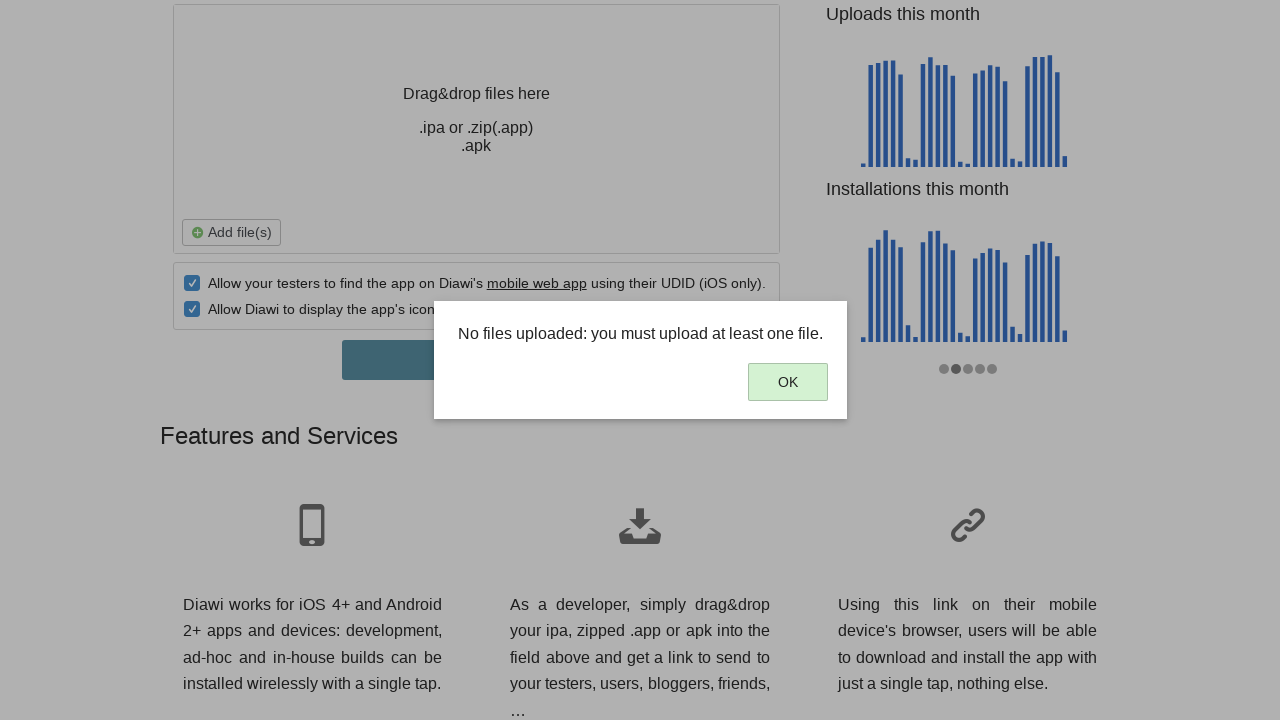

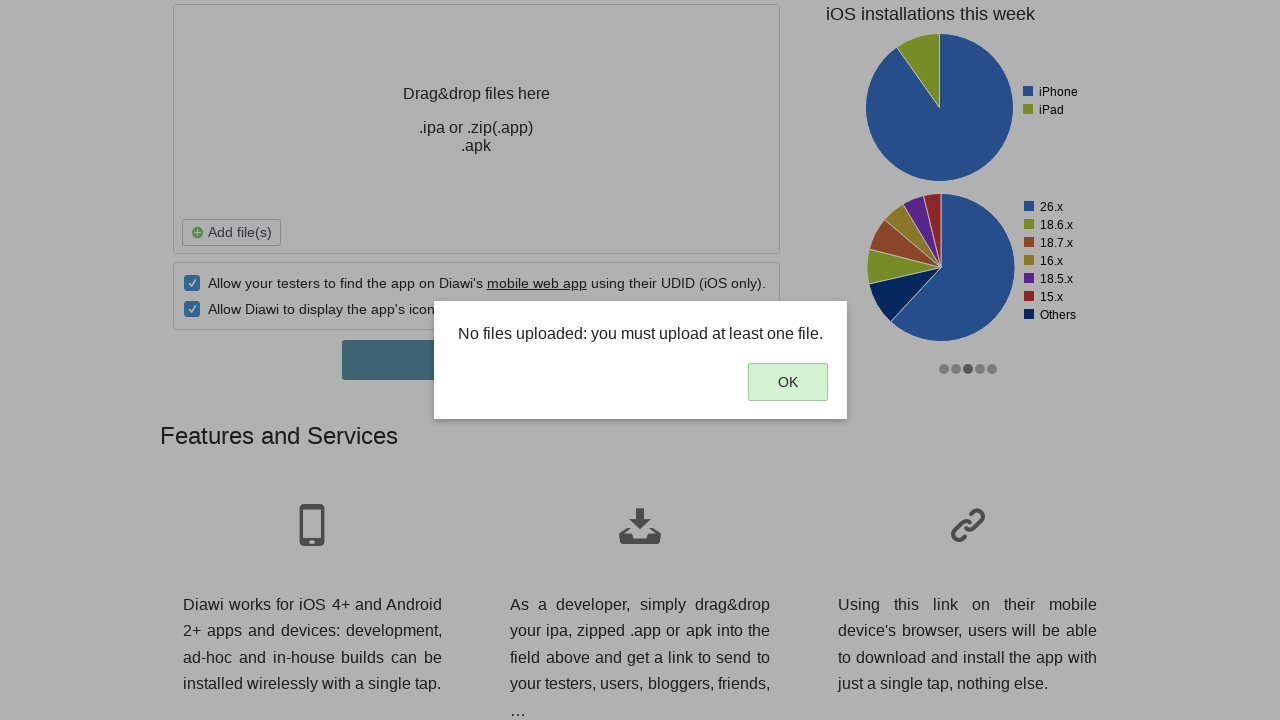